Tests filtering to display only completed items

Starting URL: https://demo.playwright.dev/todomvc

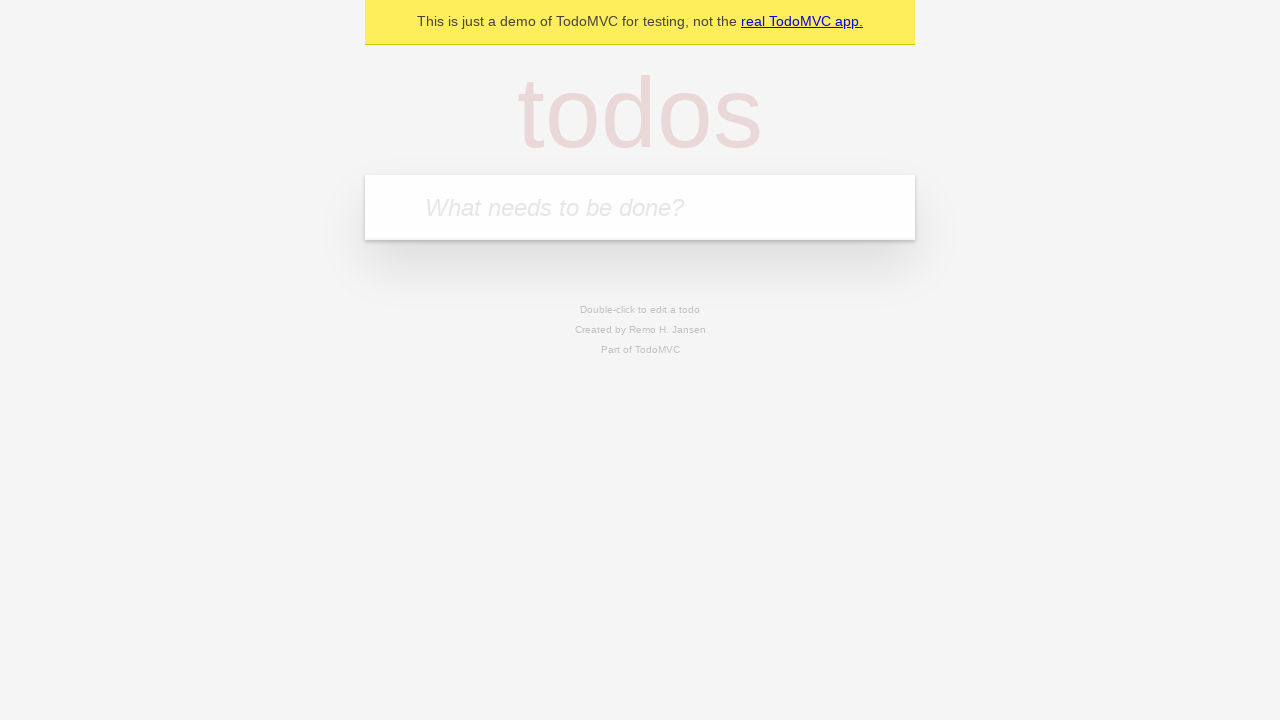

Filled todo input with 'buy some cheese' on internal:attr=[placeholder="What needs to be done?"i]
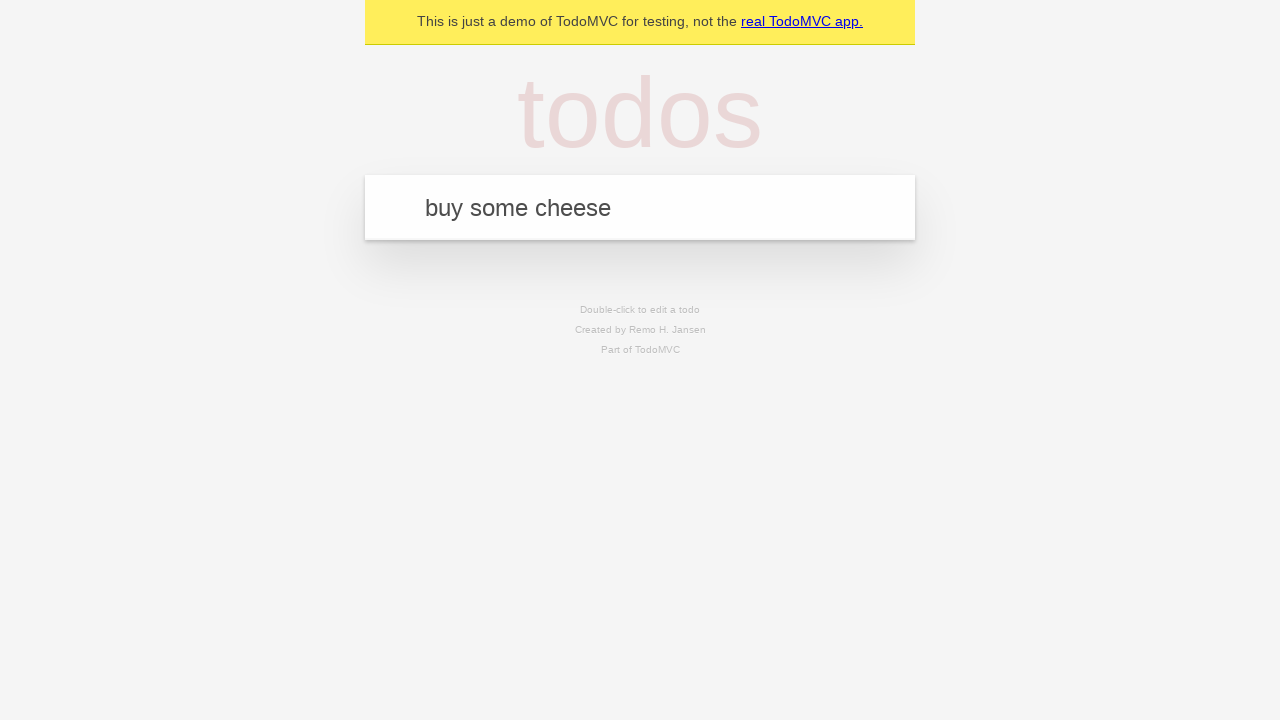

Pressed Enter to create first todo on internal:attr=[placeholder="What needs to be done?"i]
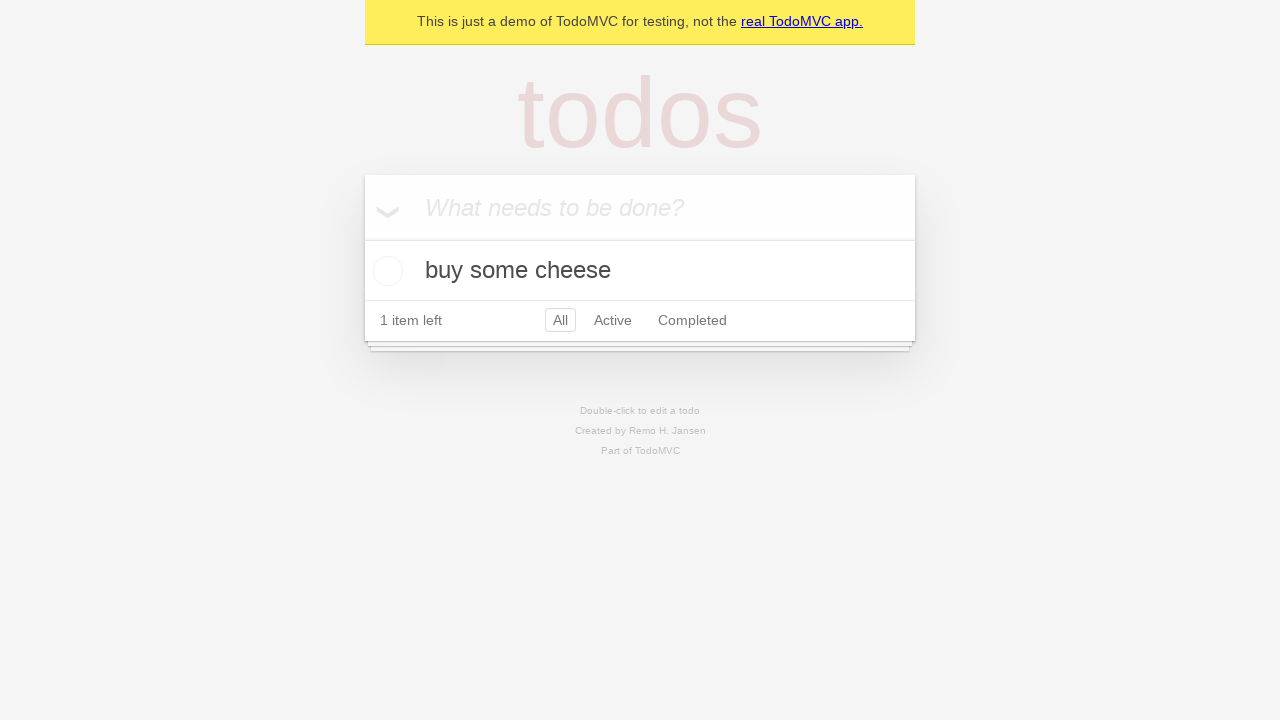

Filled todo input with 'feed the cat' on internal:attr=[placeholder="What needs to be done?"i]
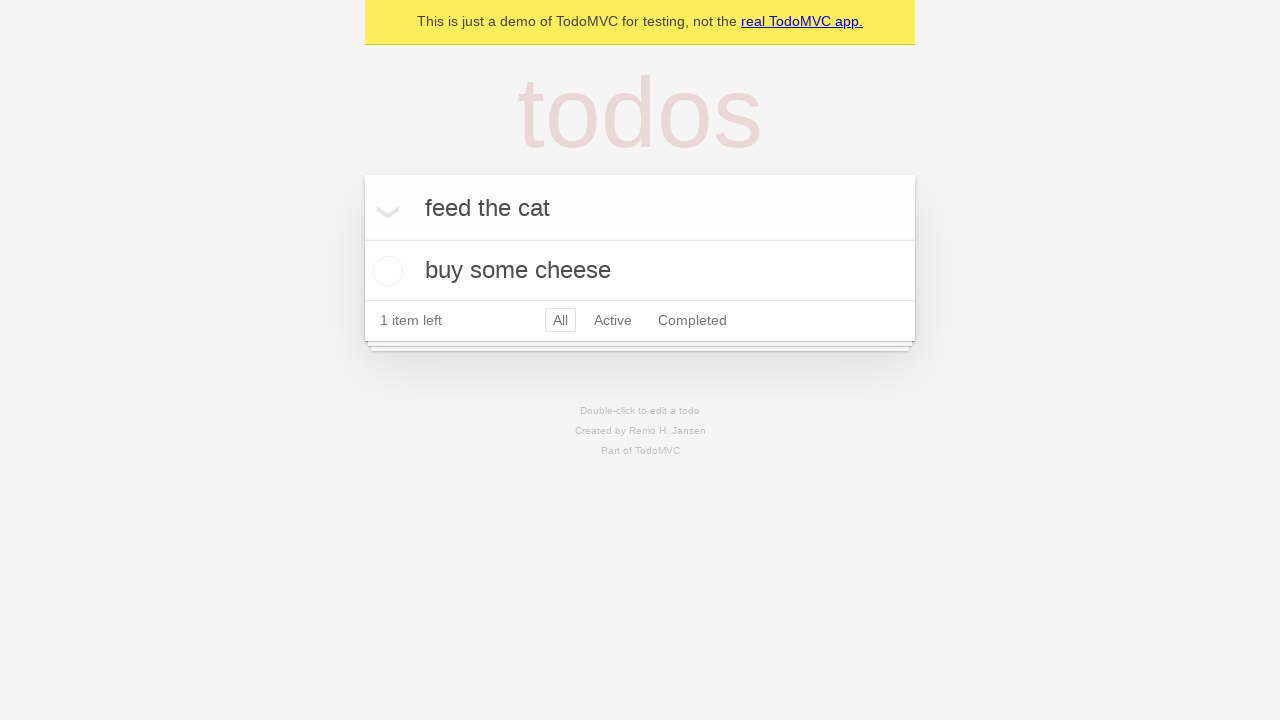

Pressed Enter to create second todo on internal:attr=[placeholder="What needs to be done?"i]
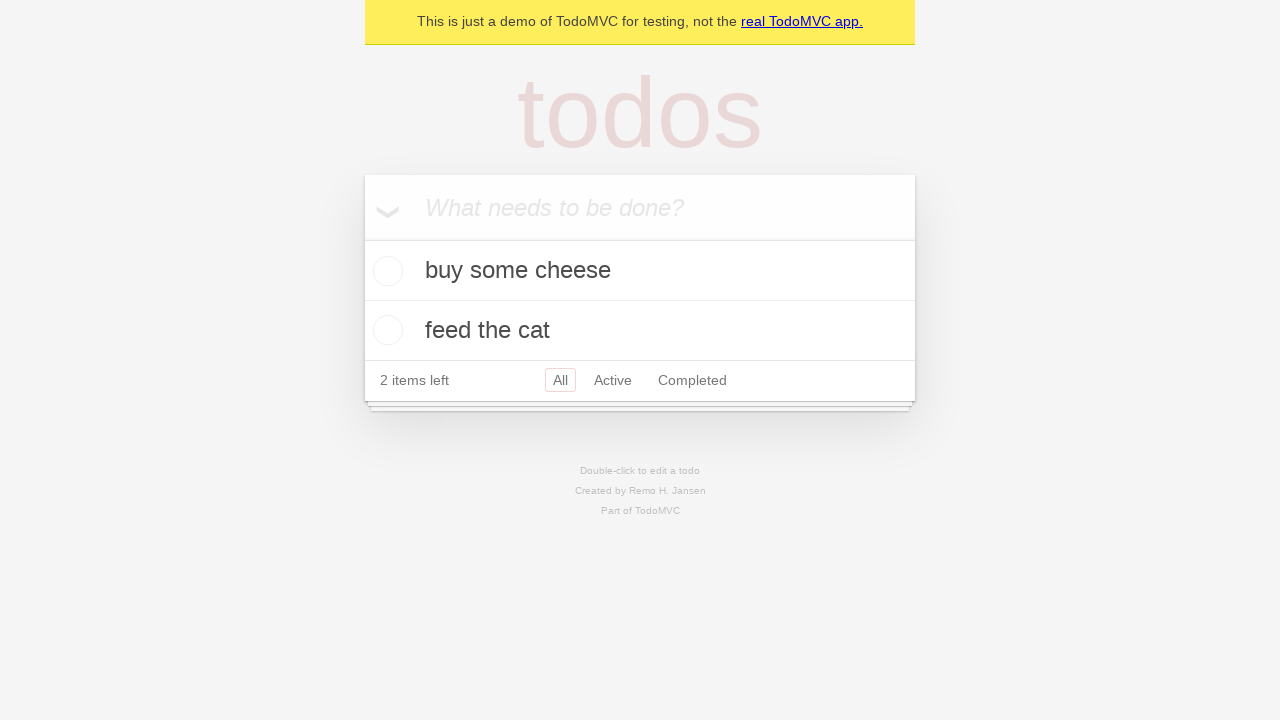

Filled todo input with 'book a doctors appointment' on internal:attr=[placeholder="What needs to be done?"i]
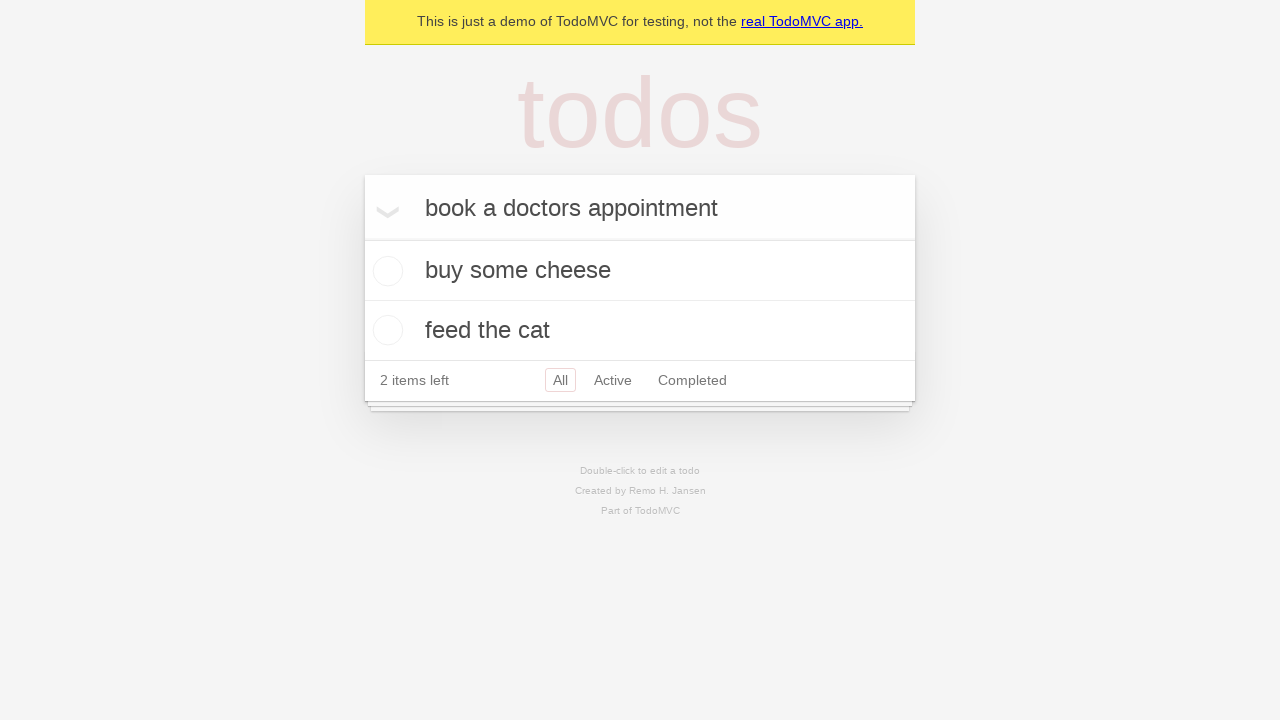

Pressed Enter to create third todo on internal:attr=[placeholder="What needs to be done?"i]
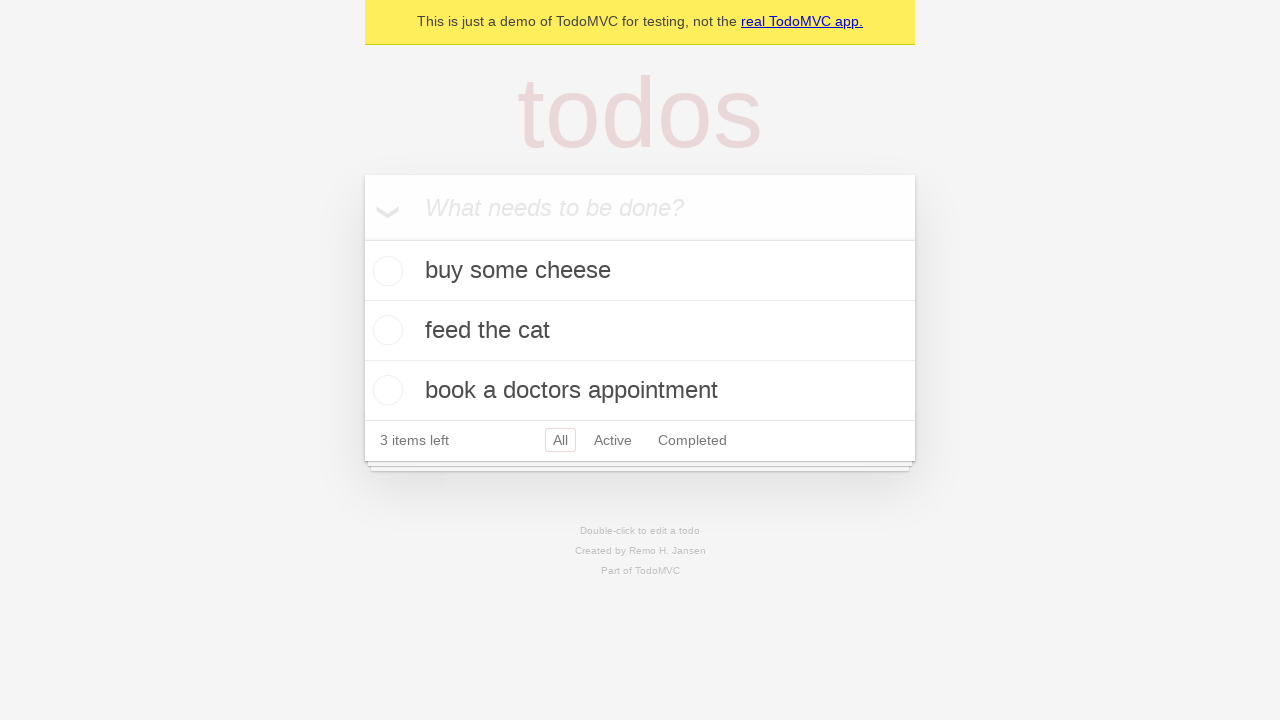

Checked the second todo item (feed the cat) at (385, 330) on internal:testid=[data-testid="todo-item"s] >> nth=1 >> internal:role=checkbox
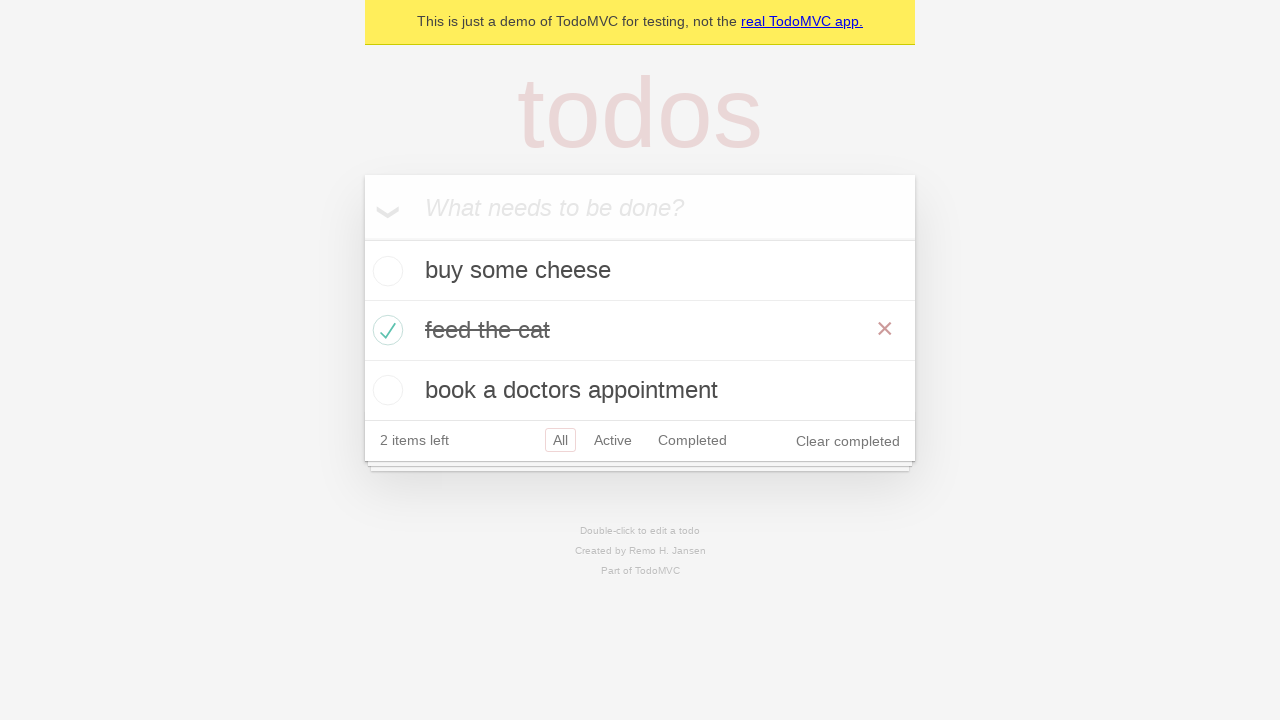

Clicked the Completed filter link at (692, 440) on internal:role=link[name="Completed"i]
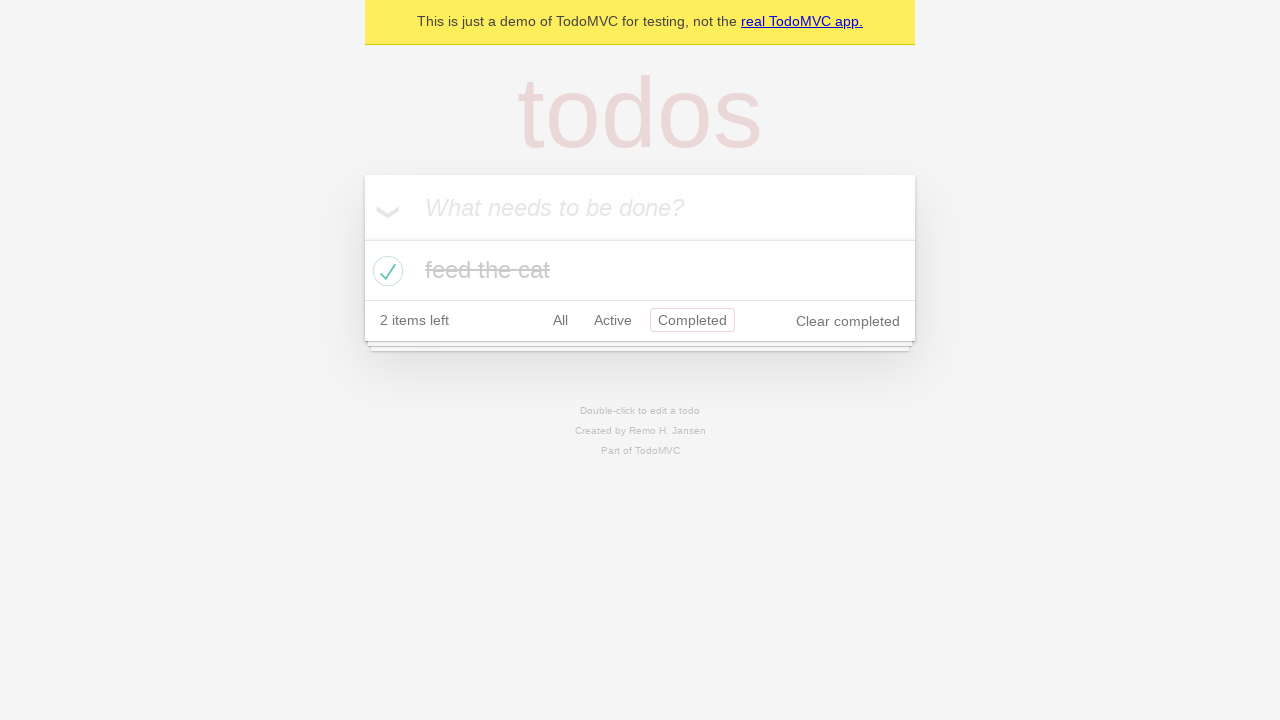

Verified that completed todo item is displayed
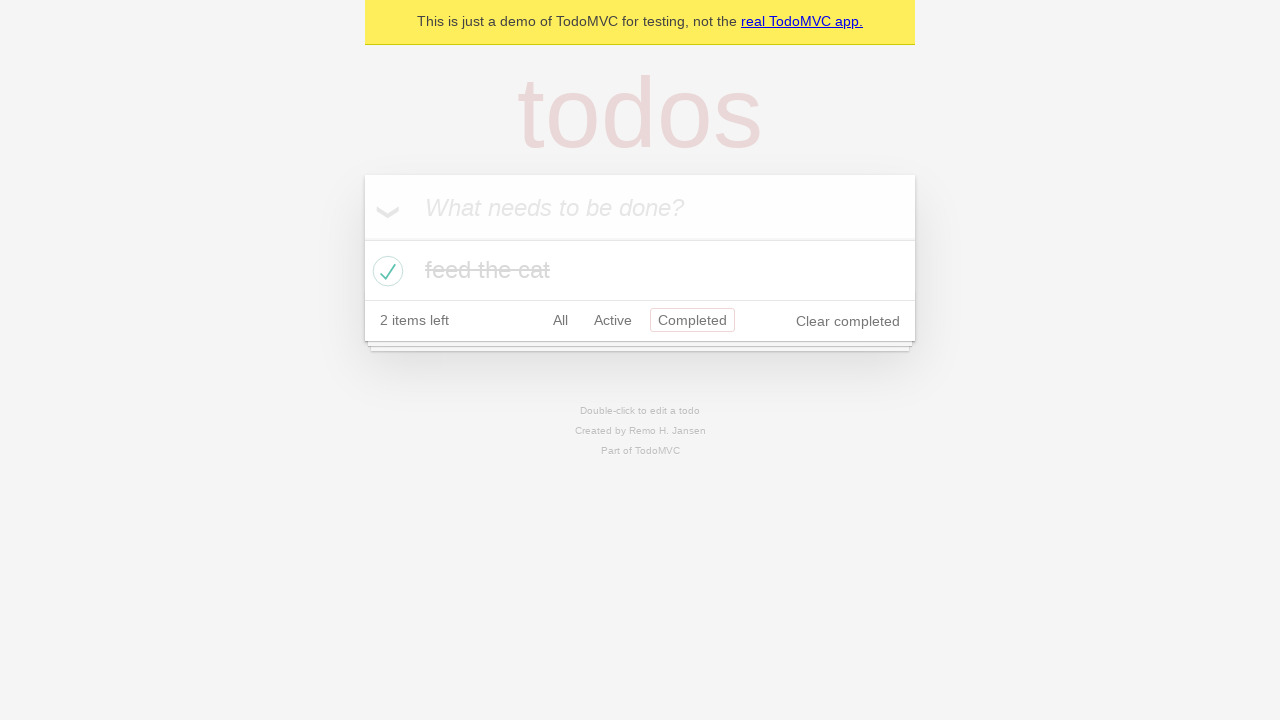

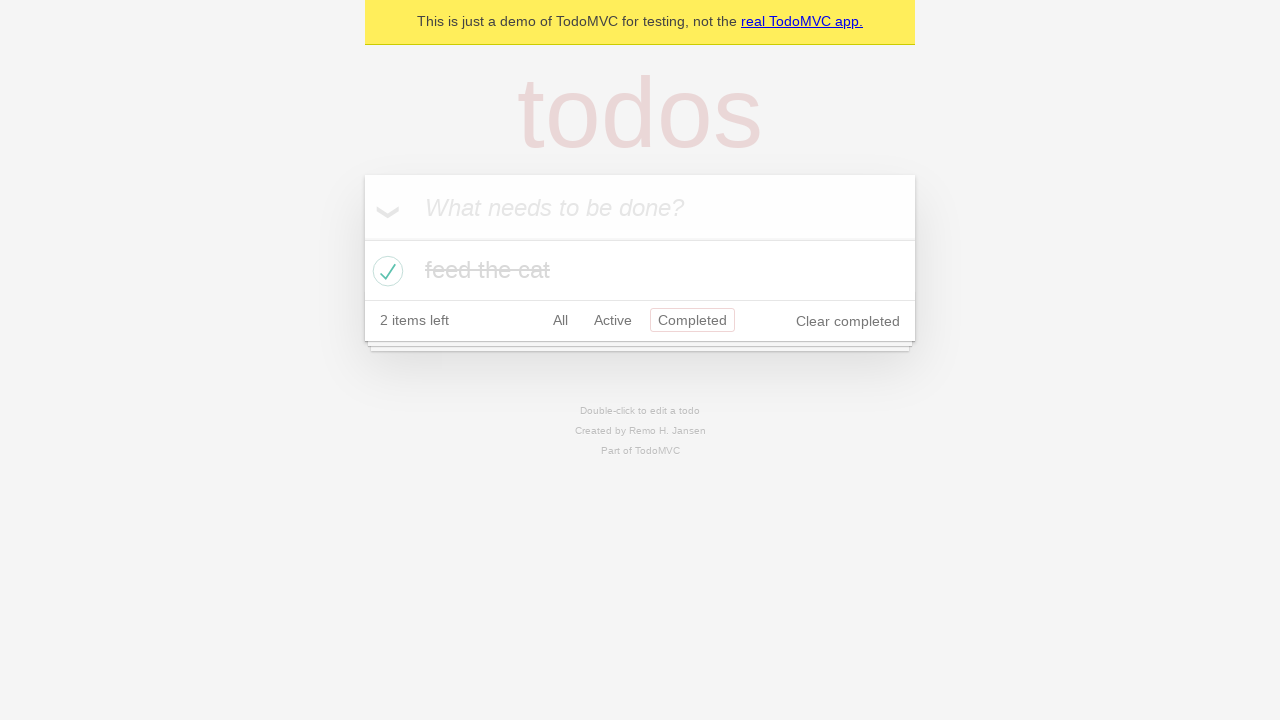